Tests drag and drop functionality by dragging a football element to two different drop zones and verifying the drop was successful

Starting URL: https://training-support.net/webelements/drag-drop

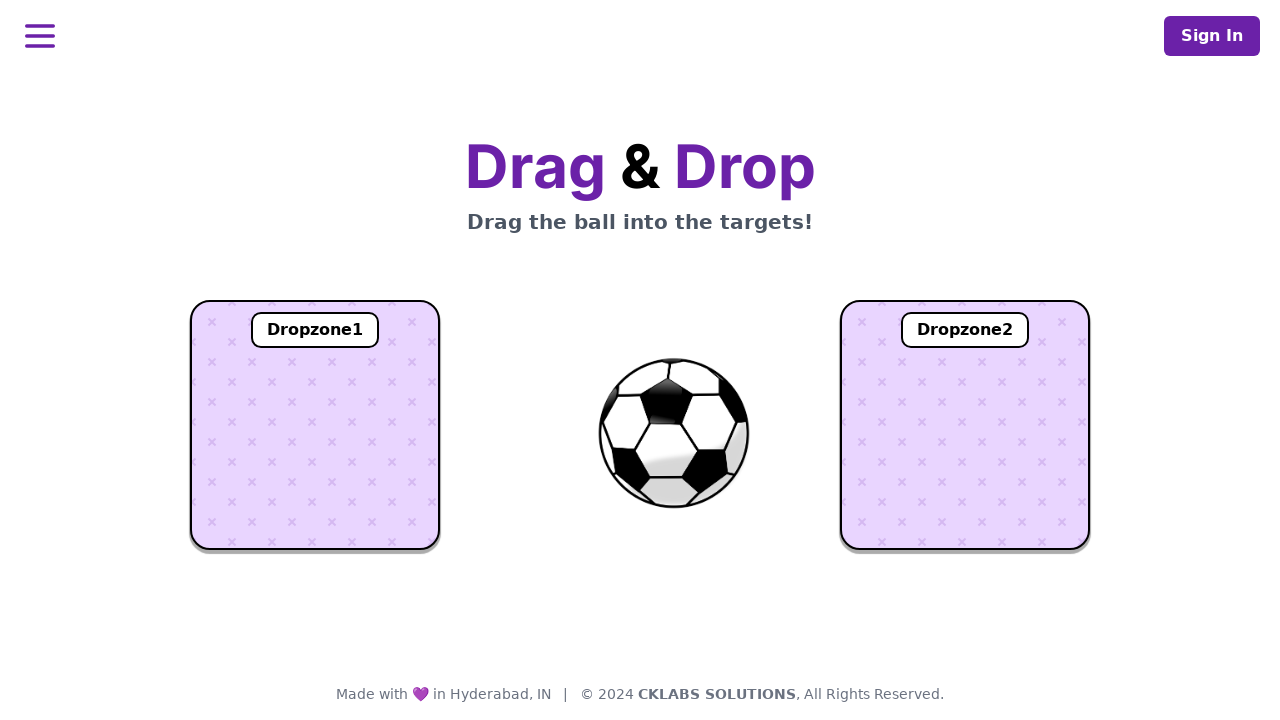

Navigated to drag and drop test page
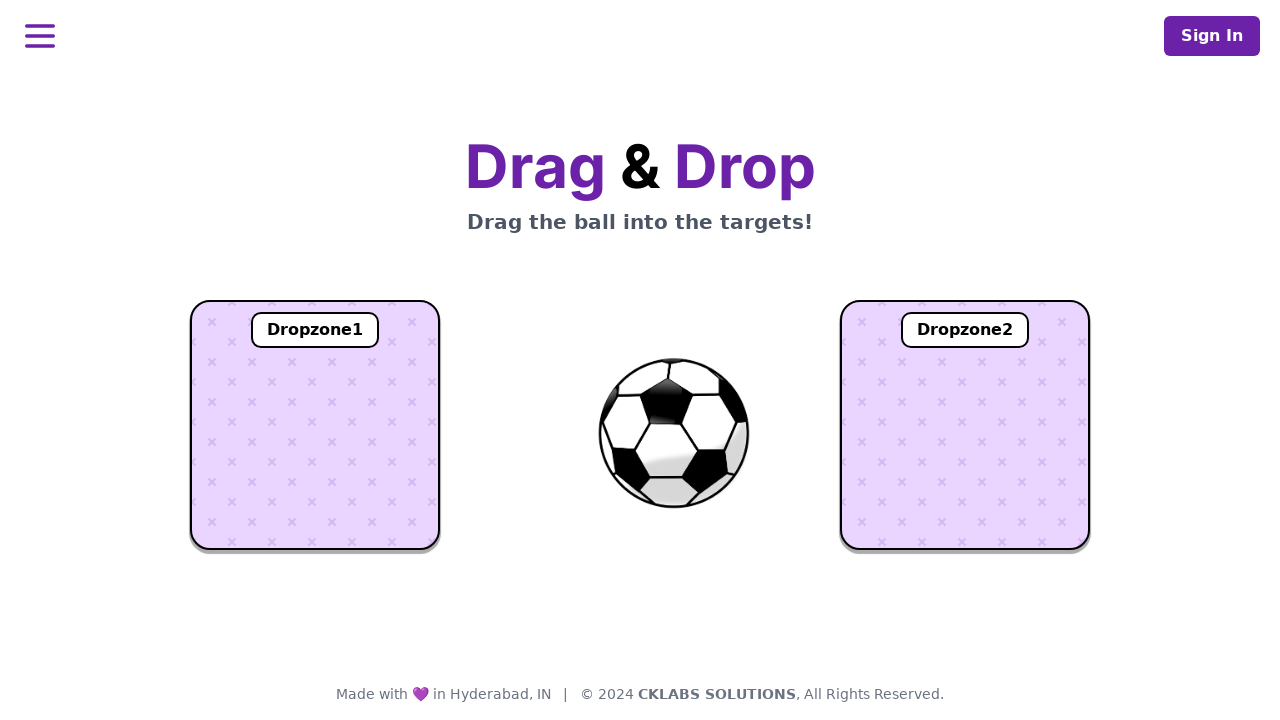

Located football element
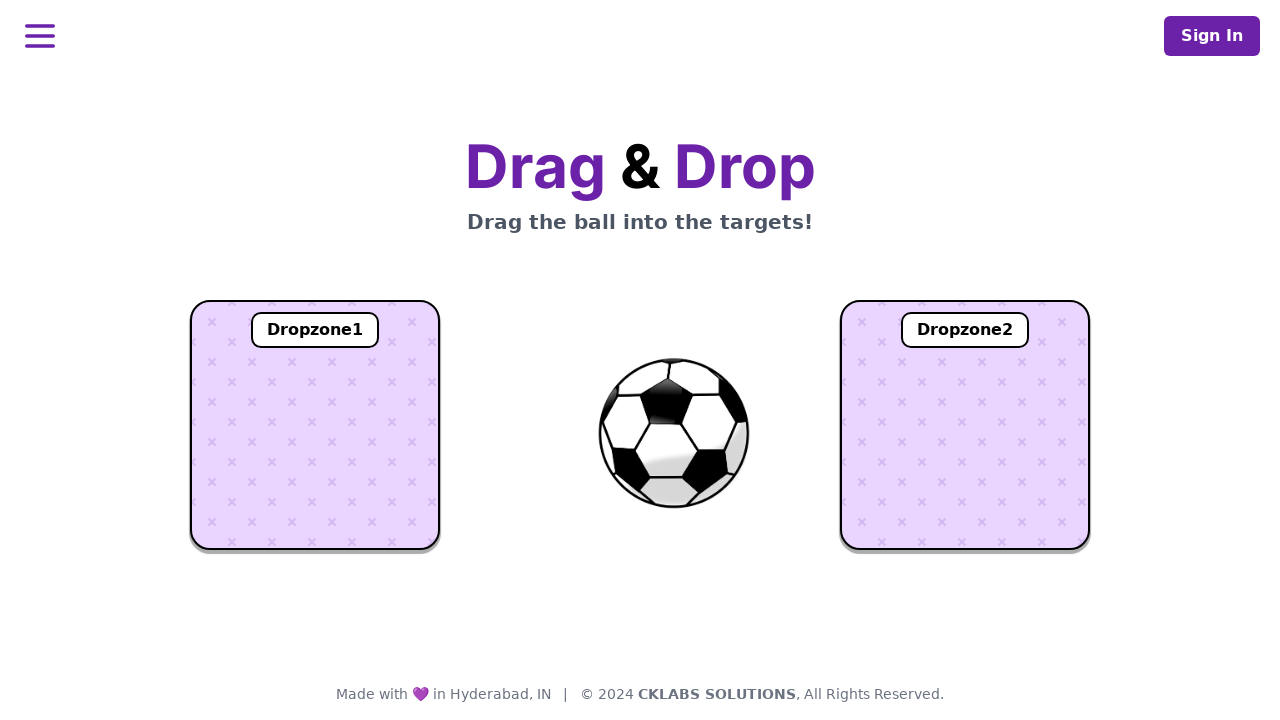

Located first drop zone
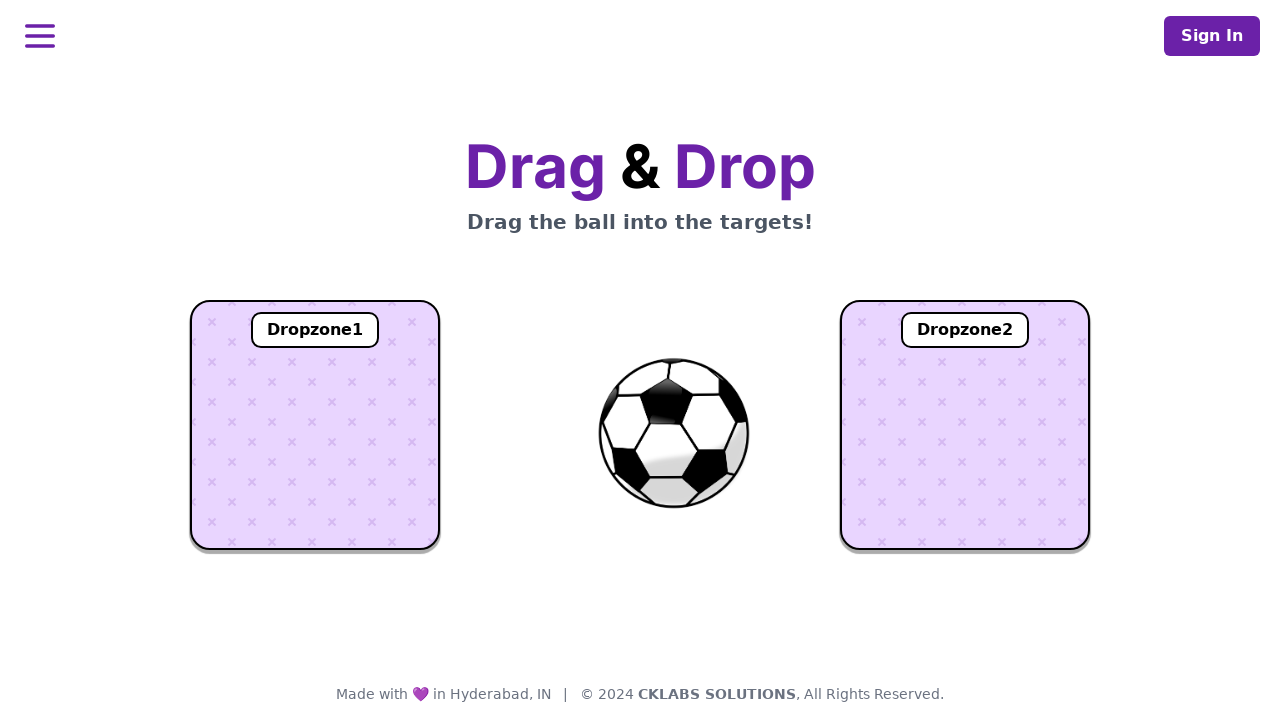

Located second drop zone
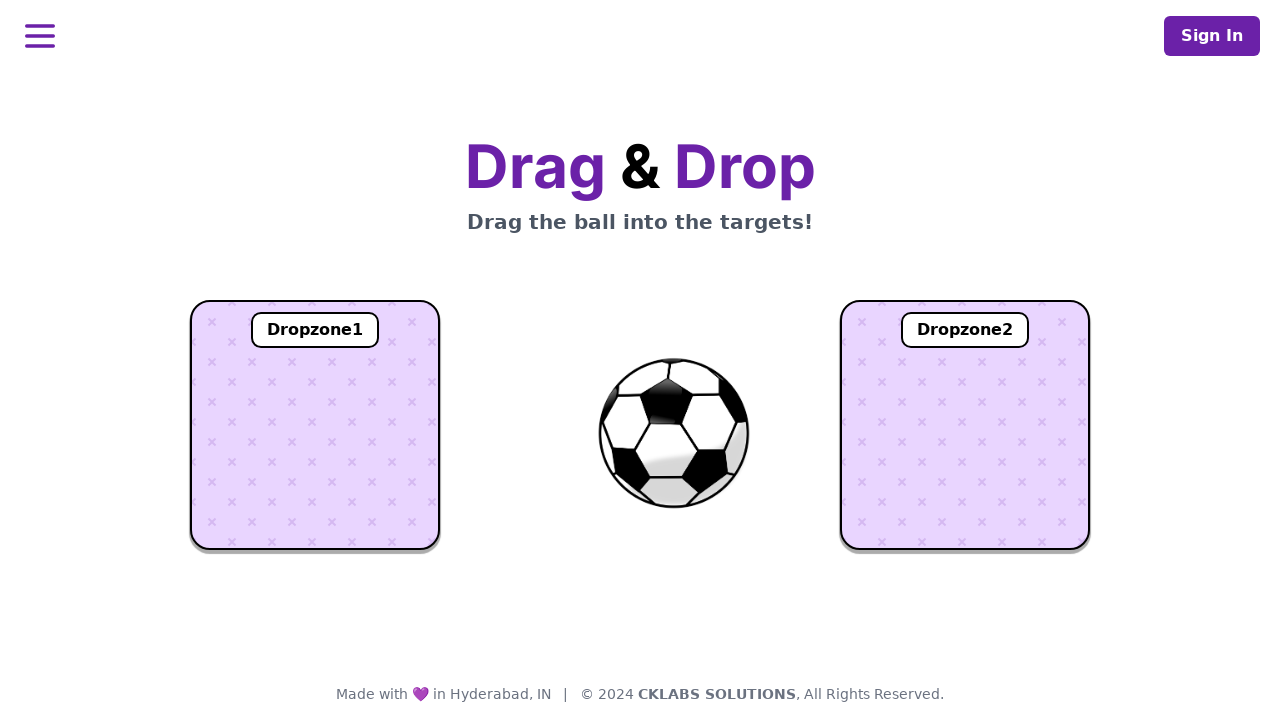

Dragged football element to first drop zone at (315, 425)
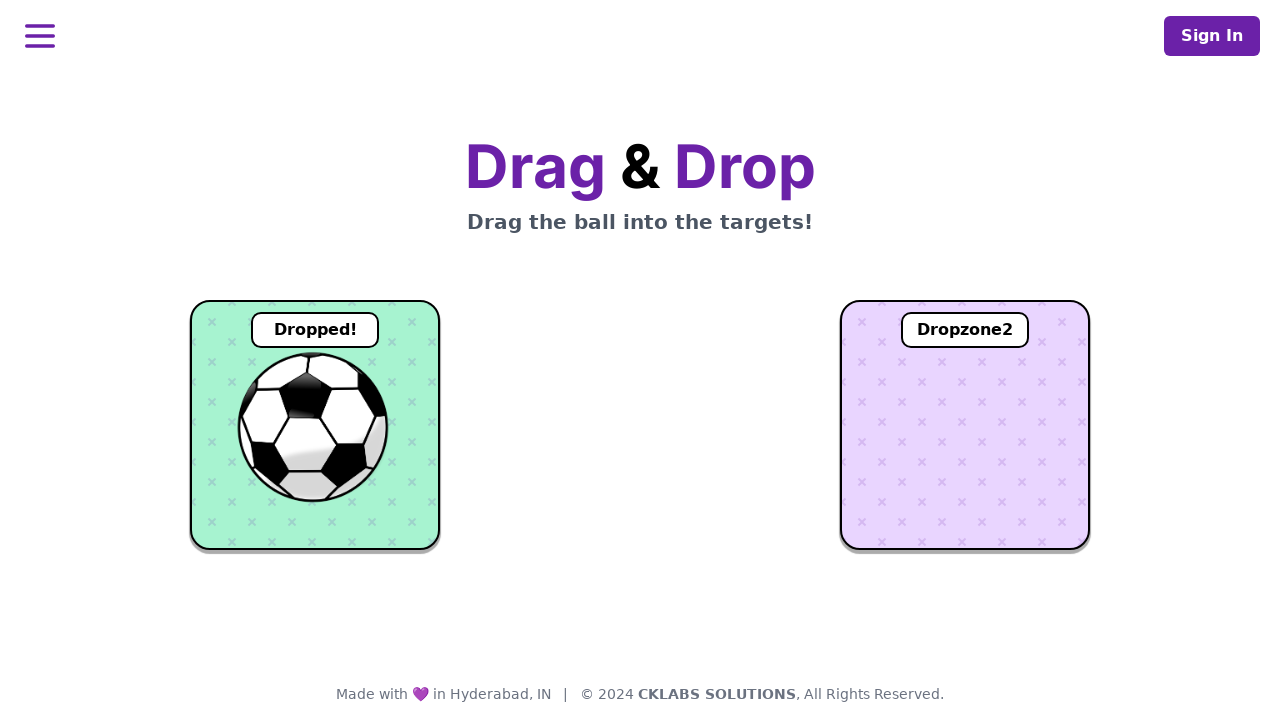

Verified football was successfully dropped in first drop zone
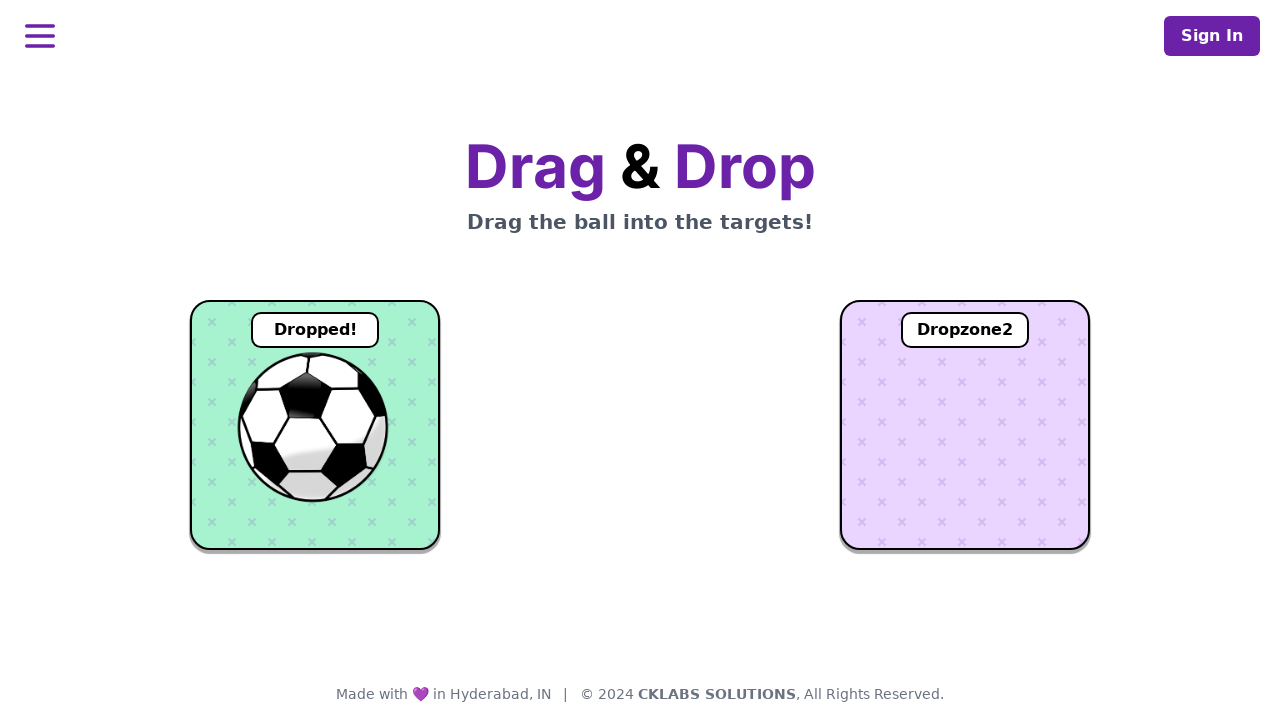

Dragged football element to second drop zone at (965, 425)
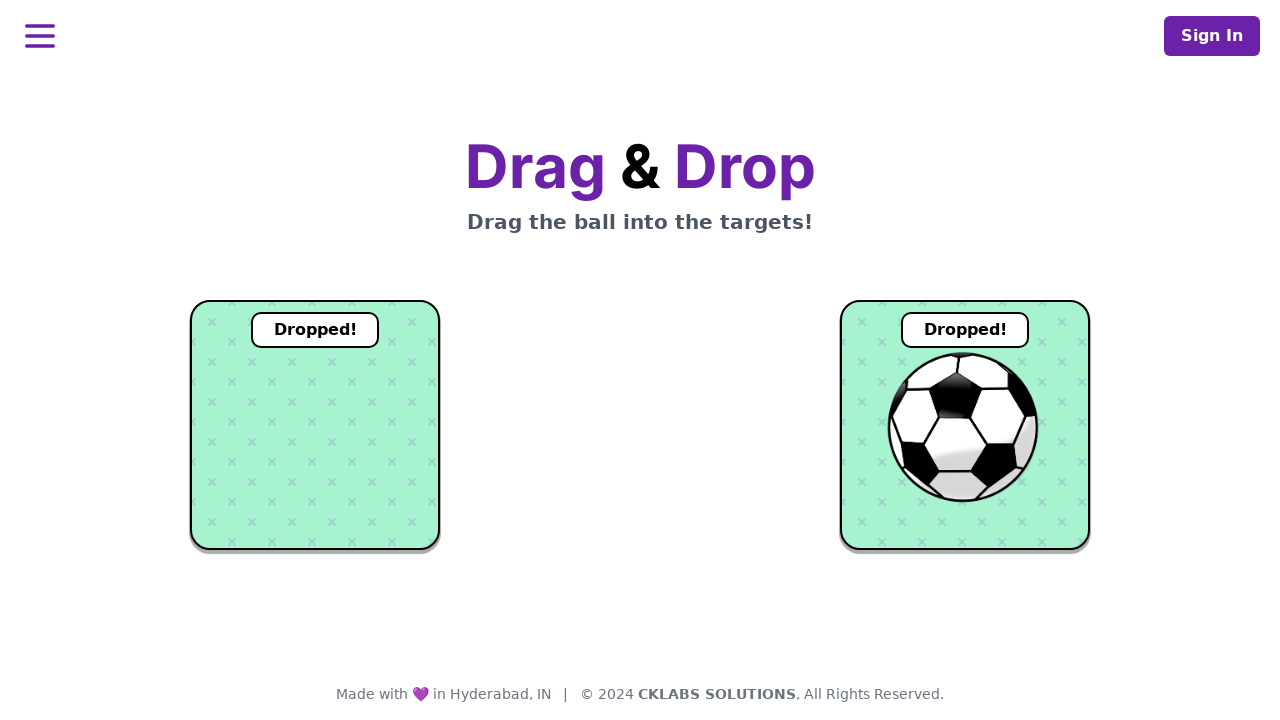

Verified football was successfully dropped in second drop zone
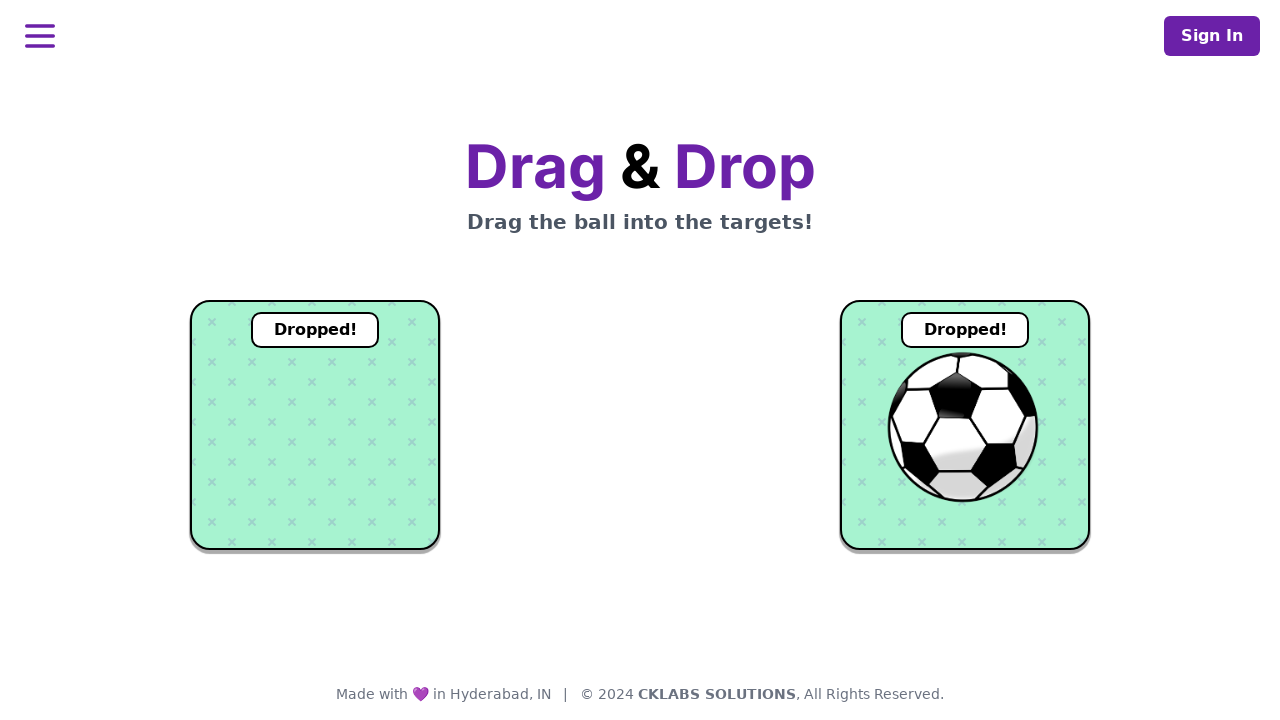

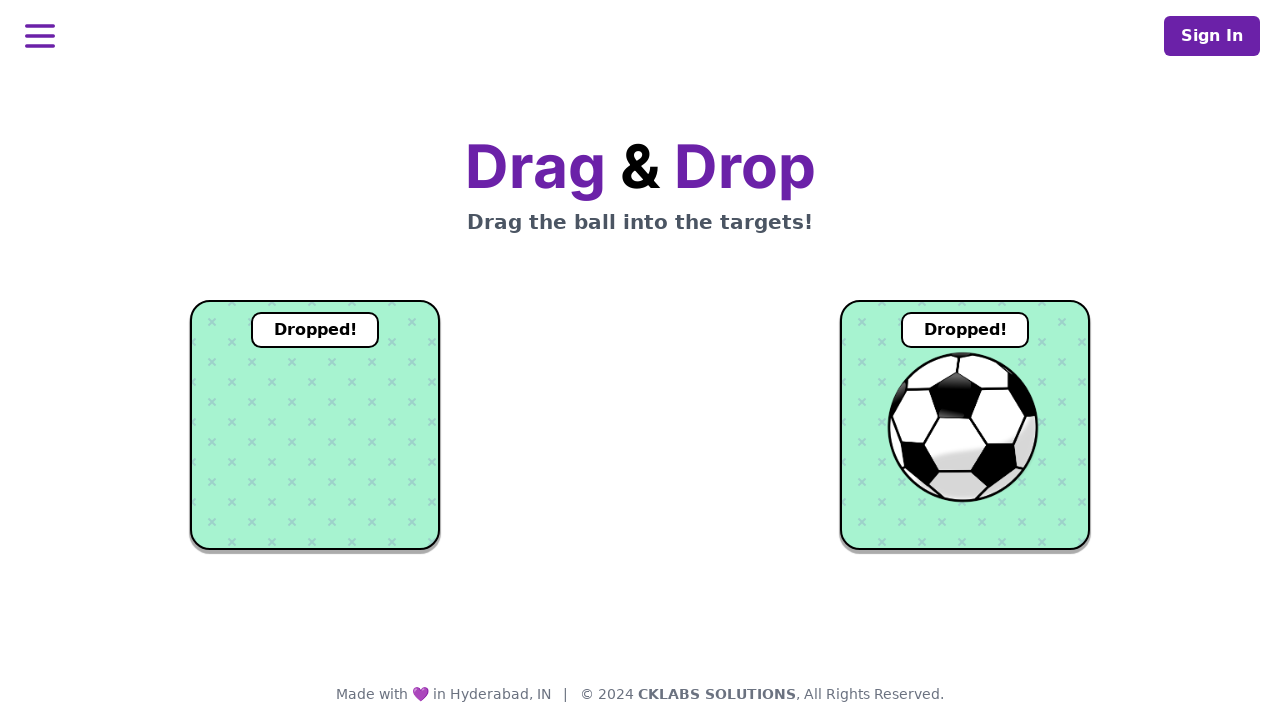